Tests file upload functionality by uploading a file and verifying the uploaded file is displayed on the page.

Starting URL: http://the-internet.herokuapp.com/upload

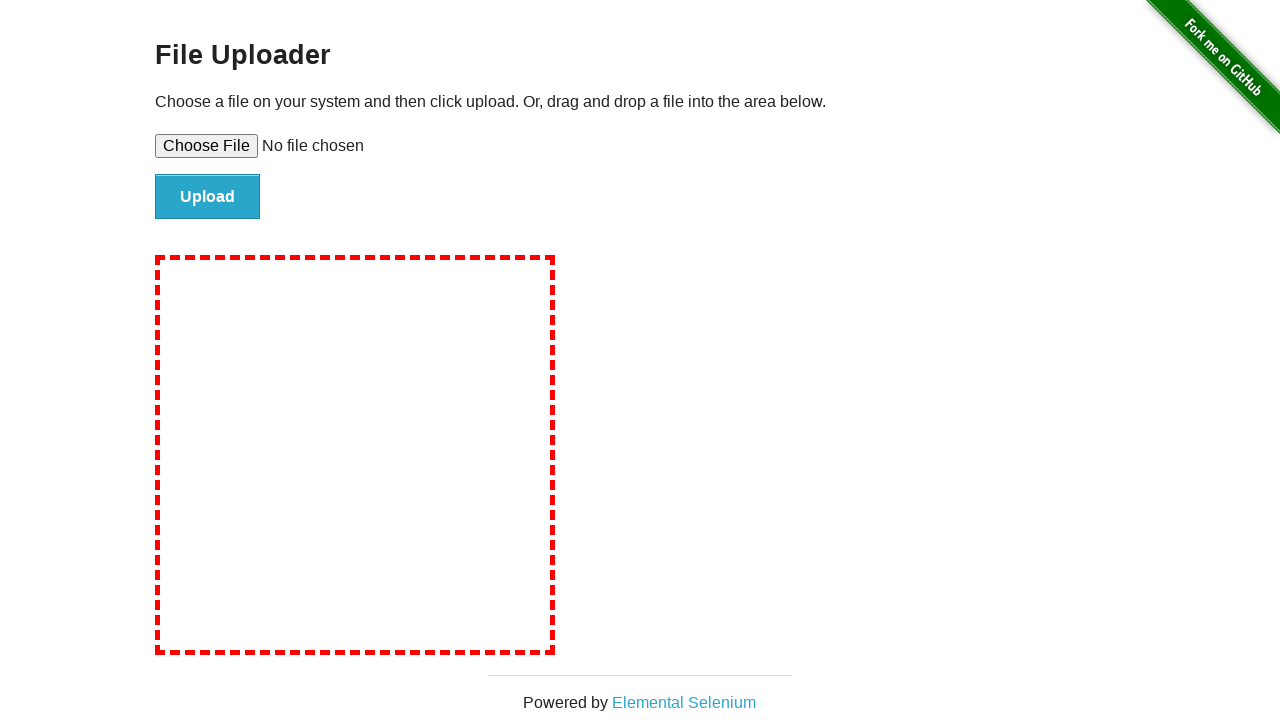

Created temporary test file for upload
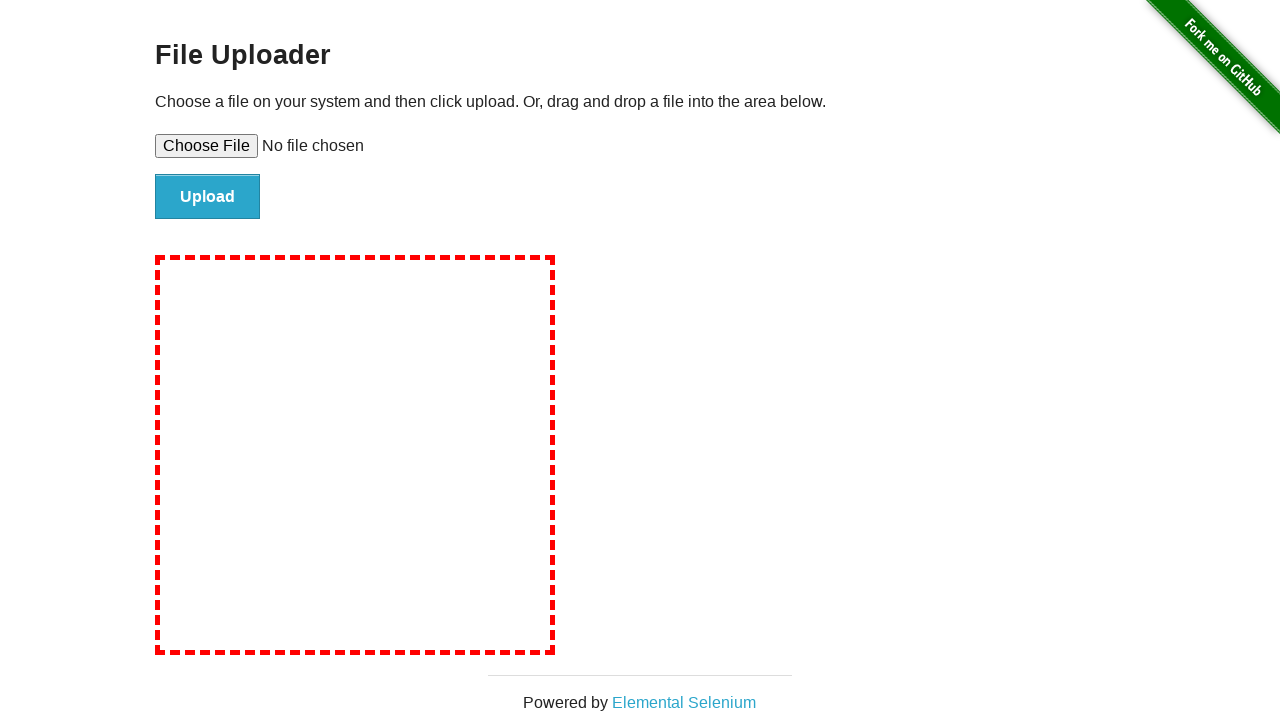

Selected test file for upload using file input element
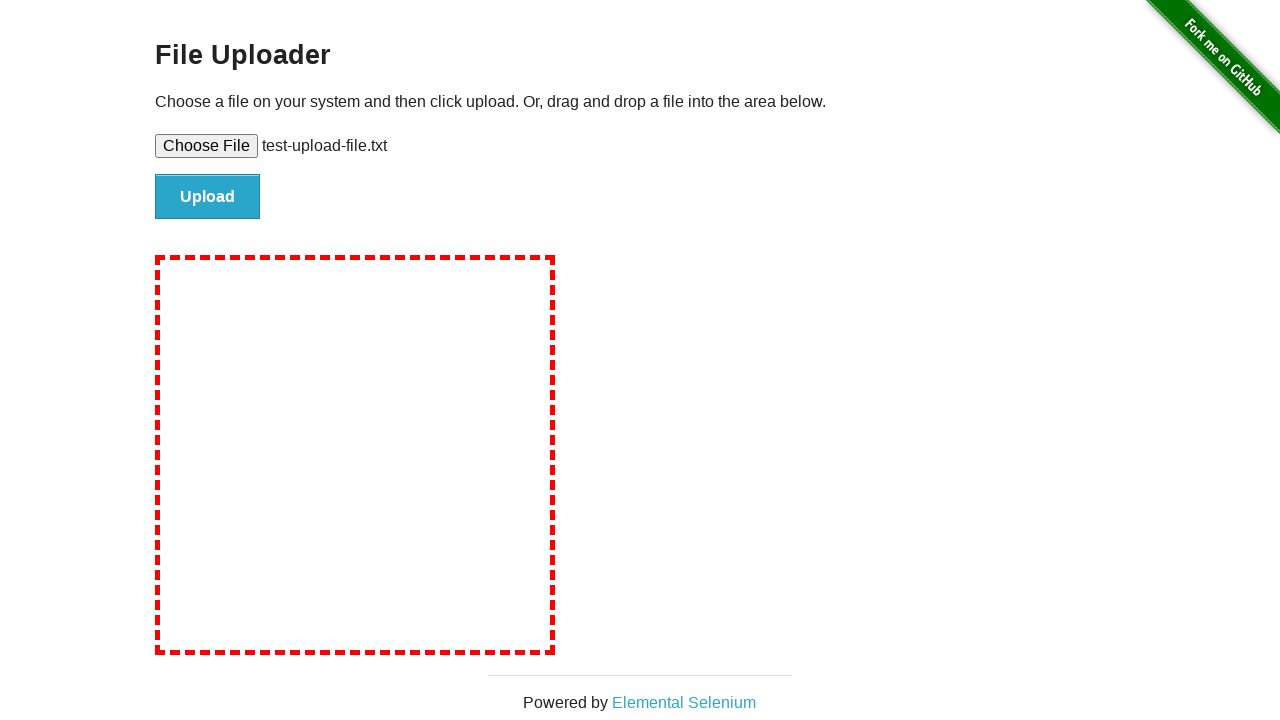

Clicked submit button to upload file at (208, 197) on #file-submit
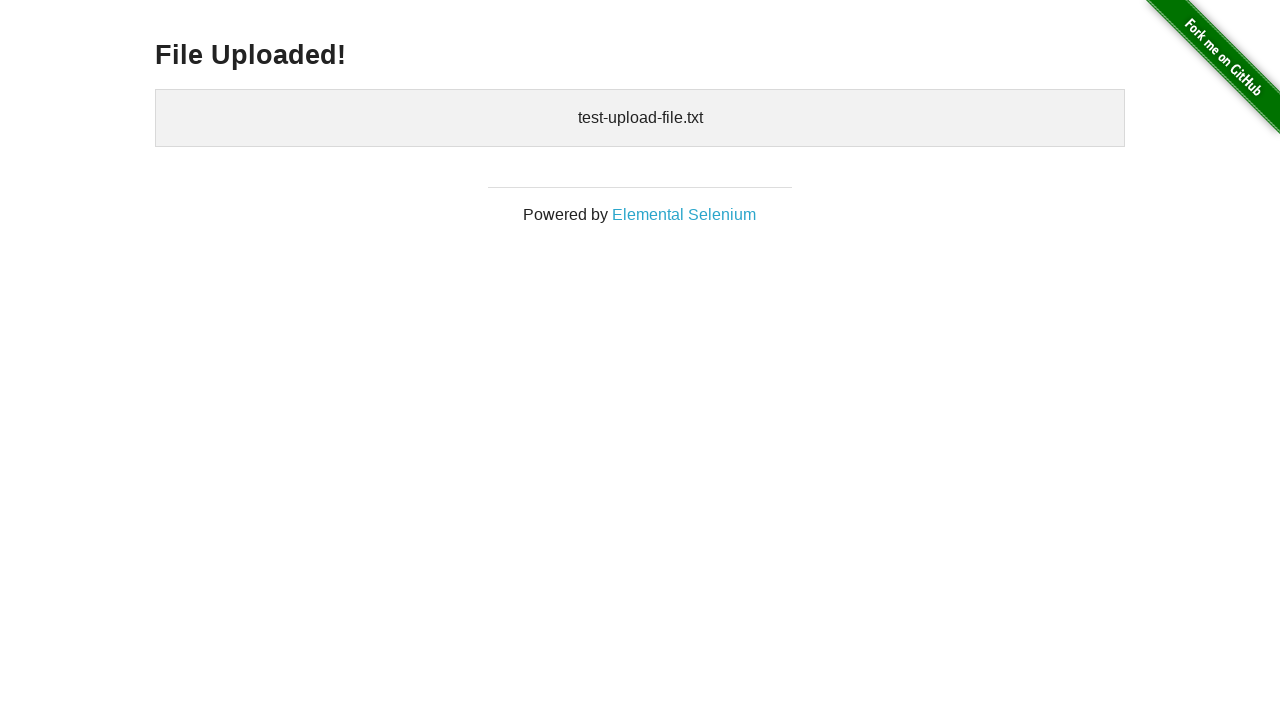

Verified uploaded file is displayed on page
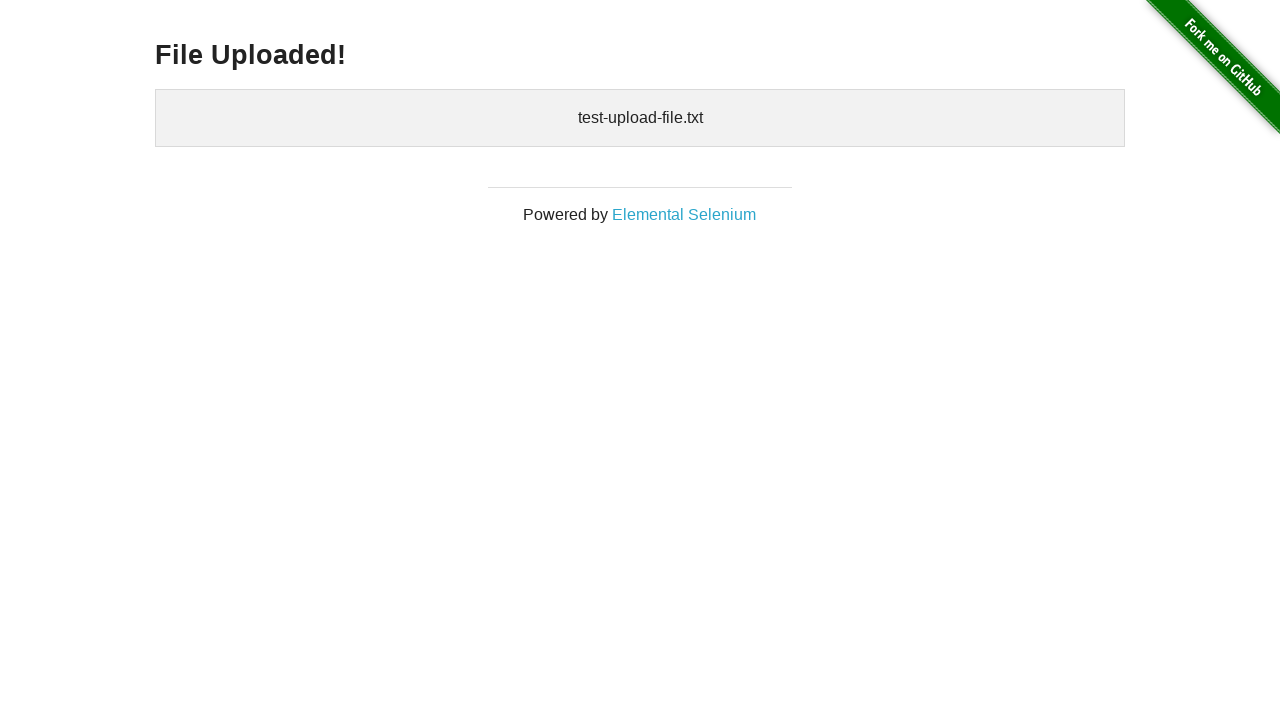

Cleaned up temporary test file
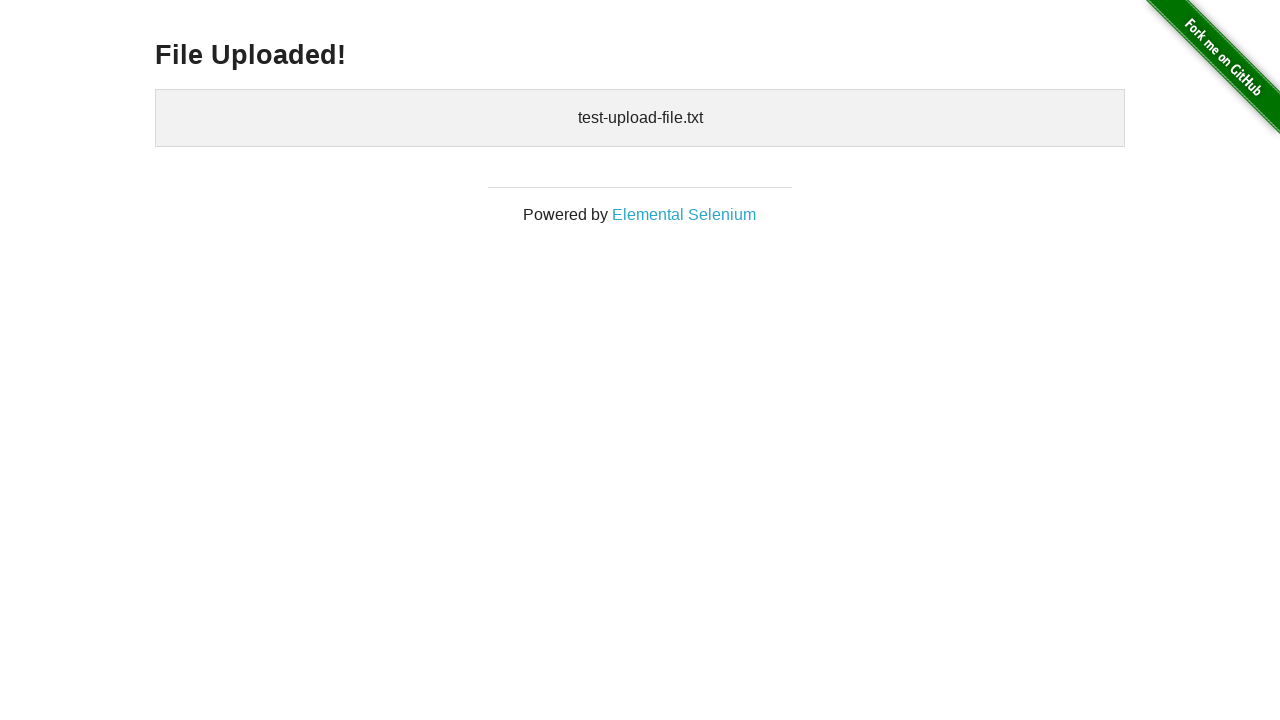

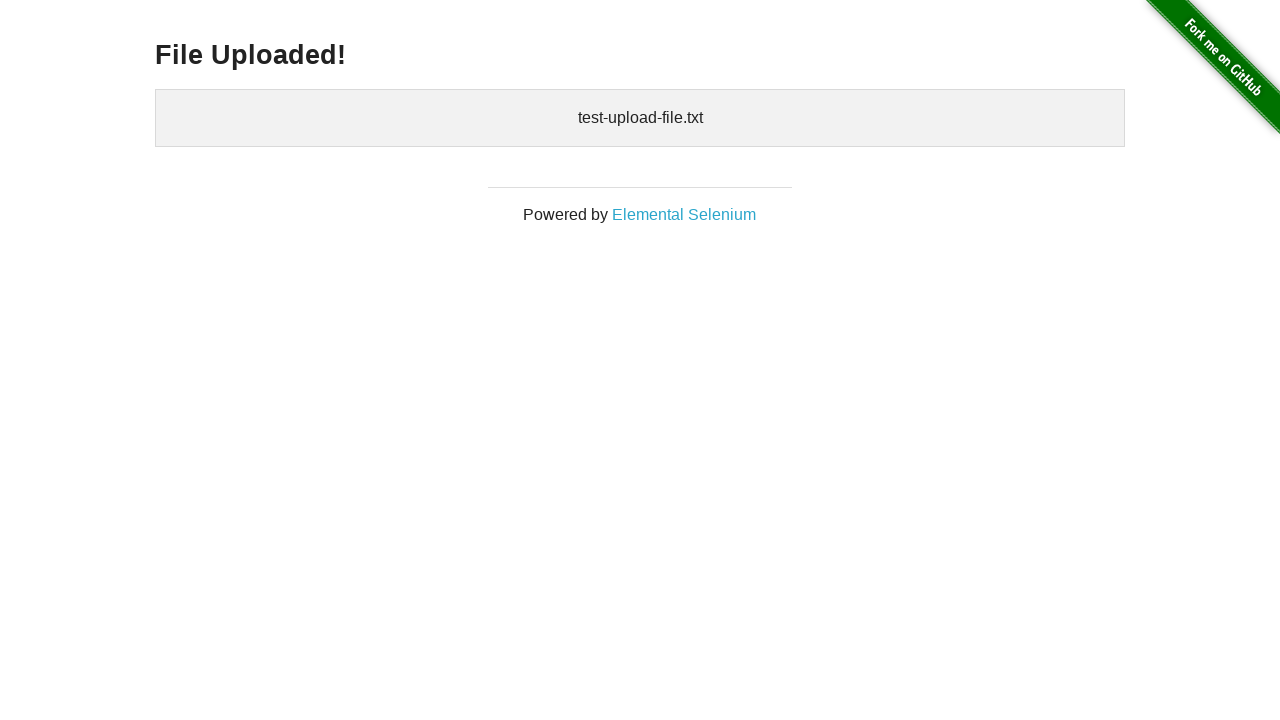